Tests file download functionality by clicking on a download link and verifying the file downloads

Starting URL: https://the-internet.herokuapp.com/download

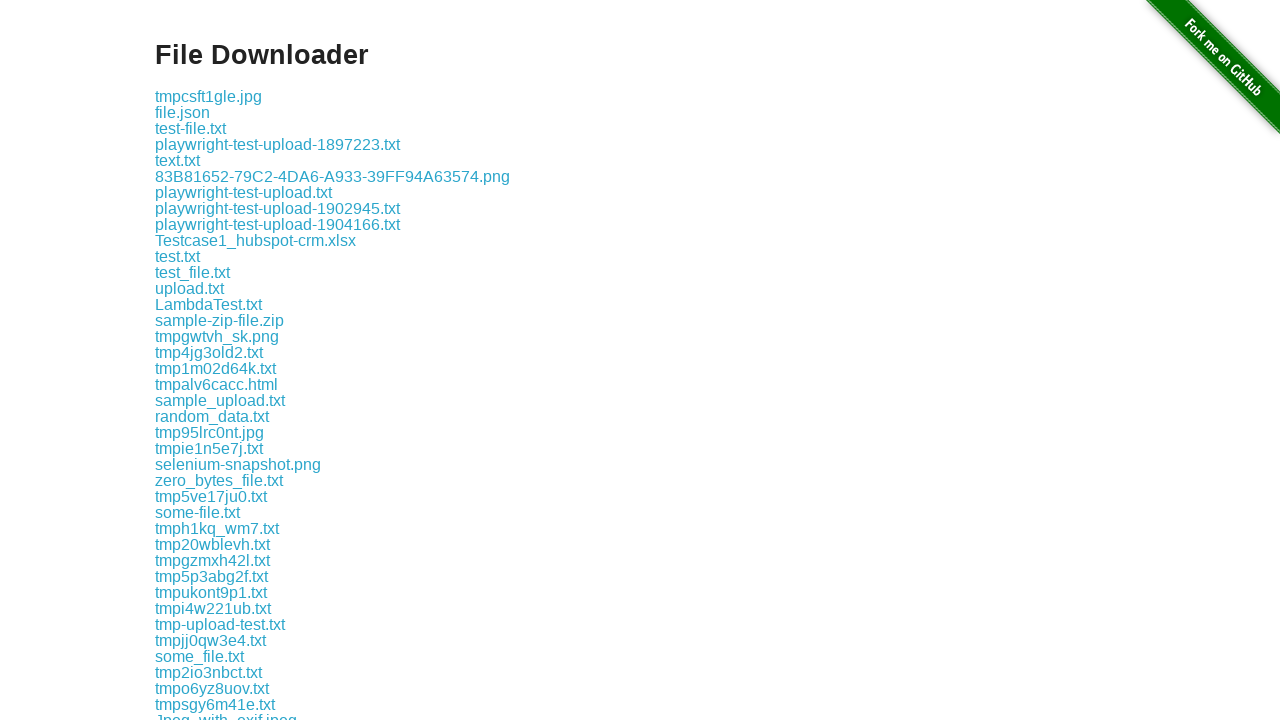

Clicked on LambdaTest.txt download link at (208, 304) on xpath=//a[text()='LambdaTest.txt']
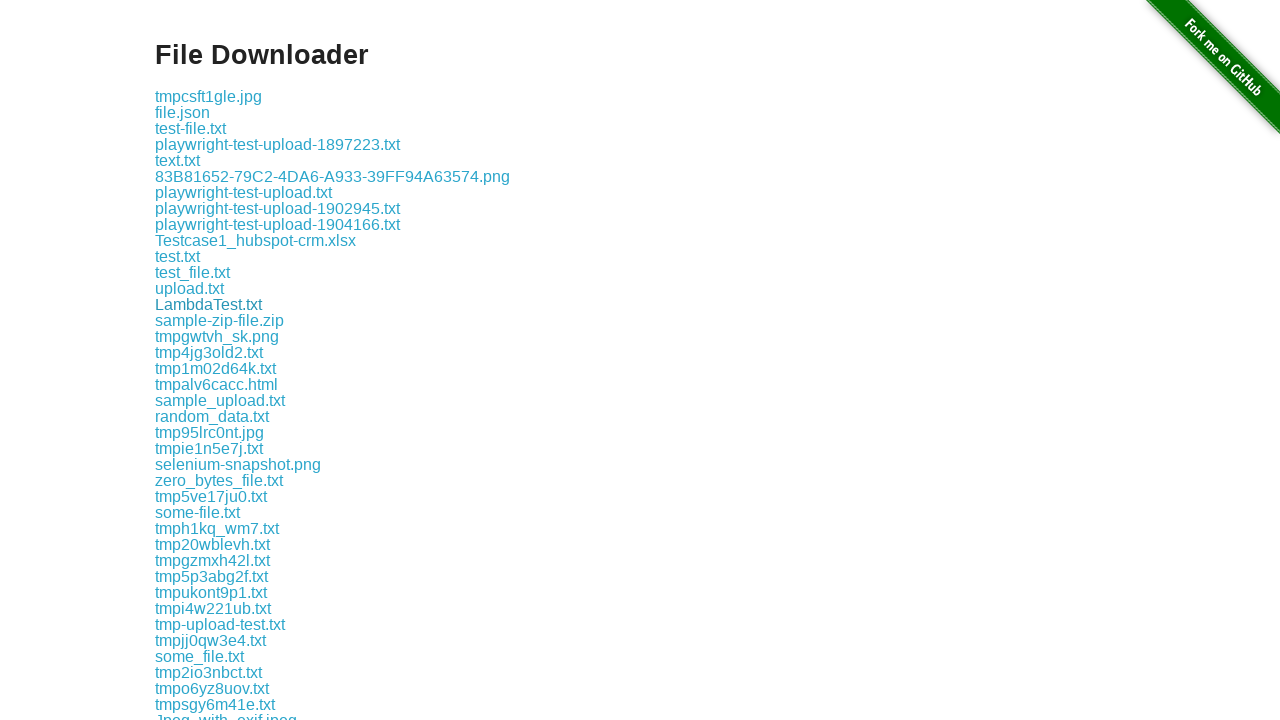

Waited for file download to start
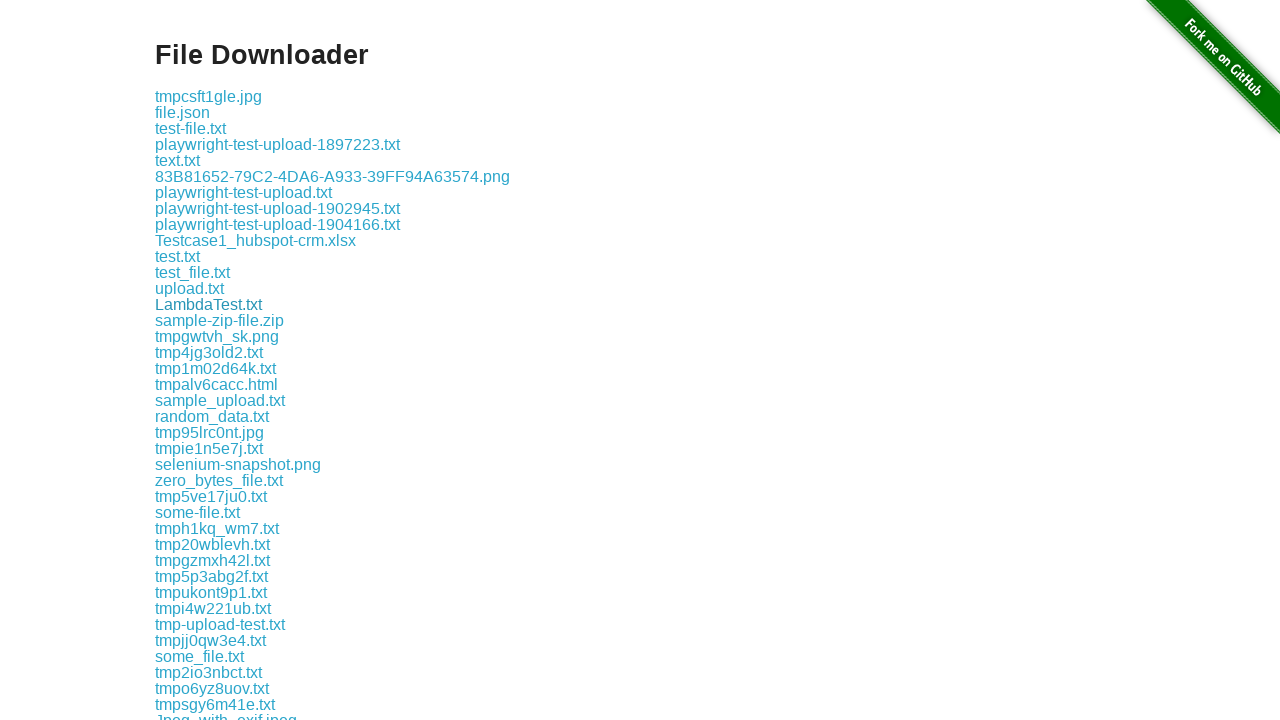

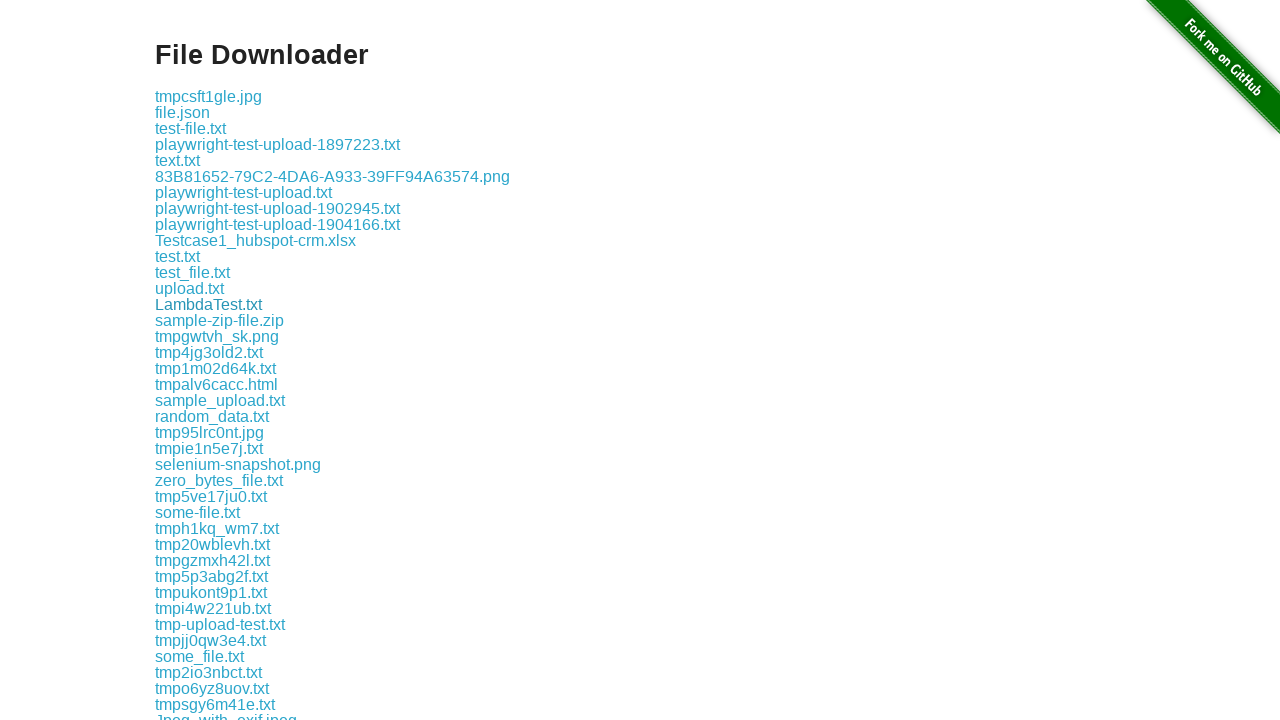